Tests double-clicking on the questions tab area to trigger navigation to a search results page

Starting URL: https://thecode.media/

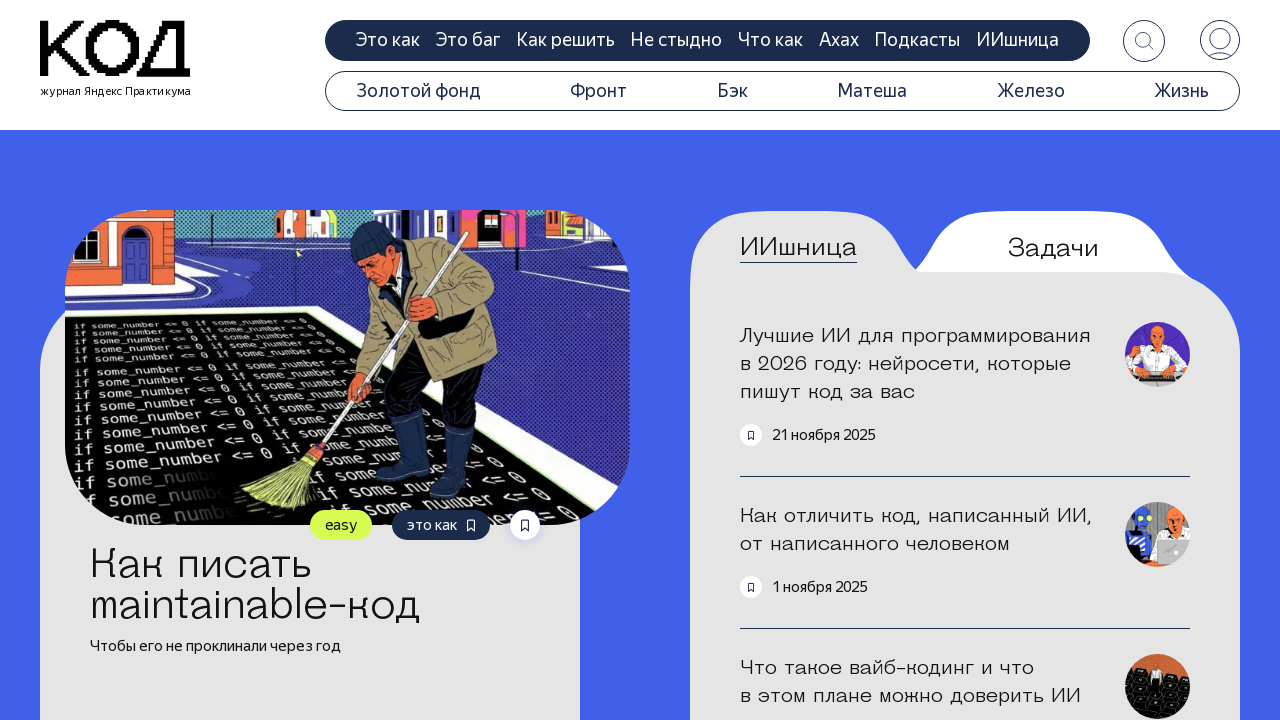

Double-clicked on the questions/tasks tab area at (1053, 248) on .tab-questions
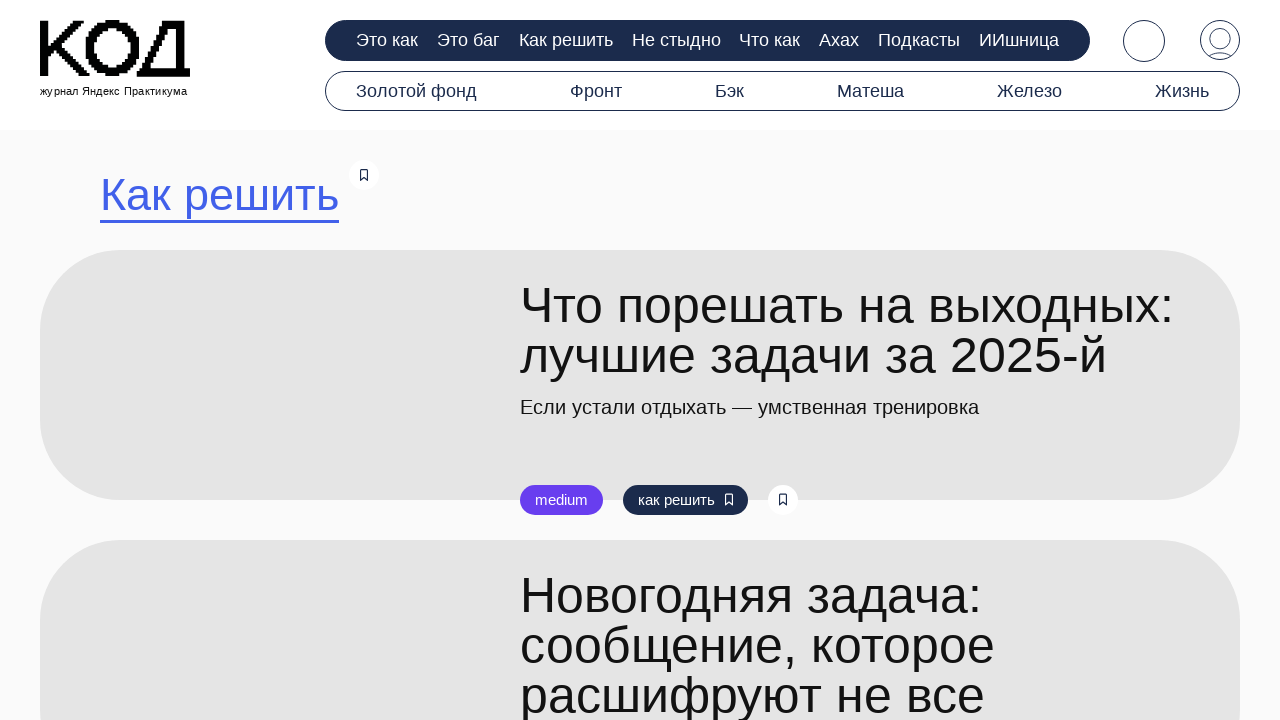

Search results page loaded with search title visible
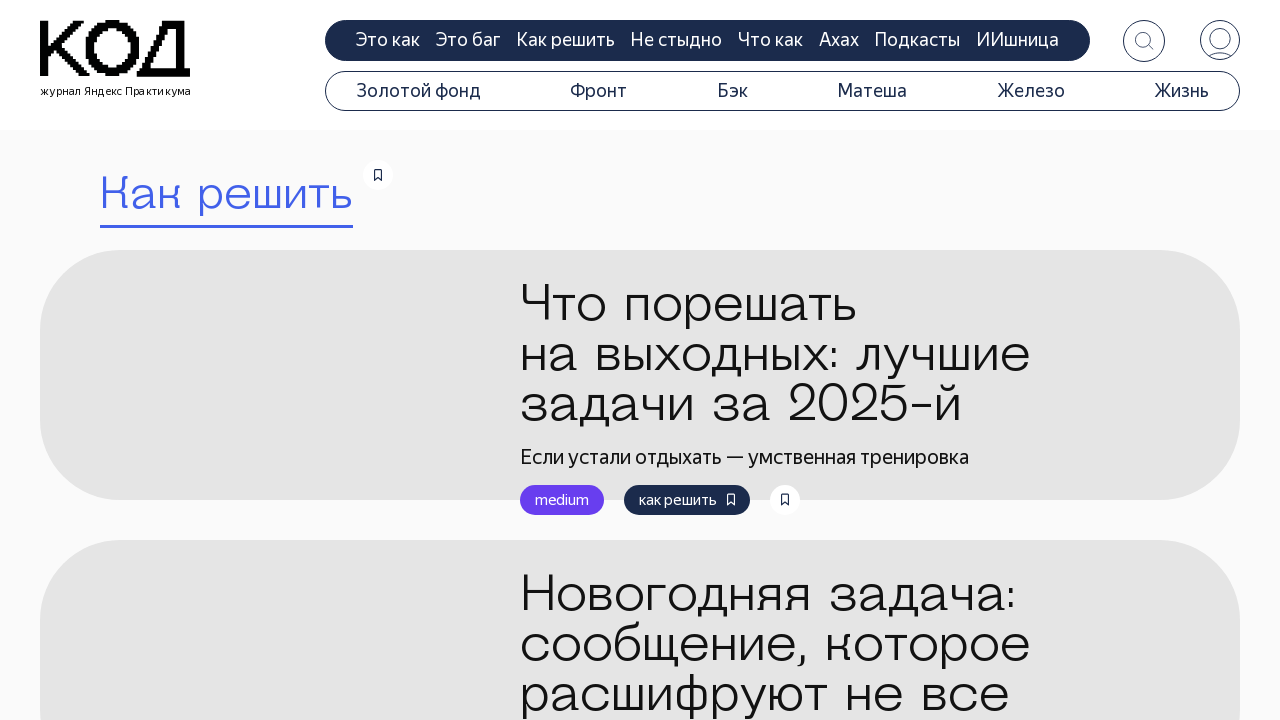

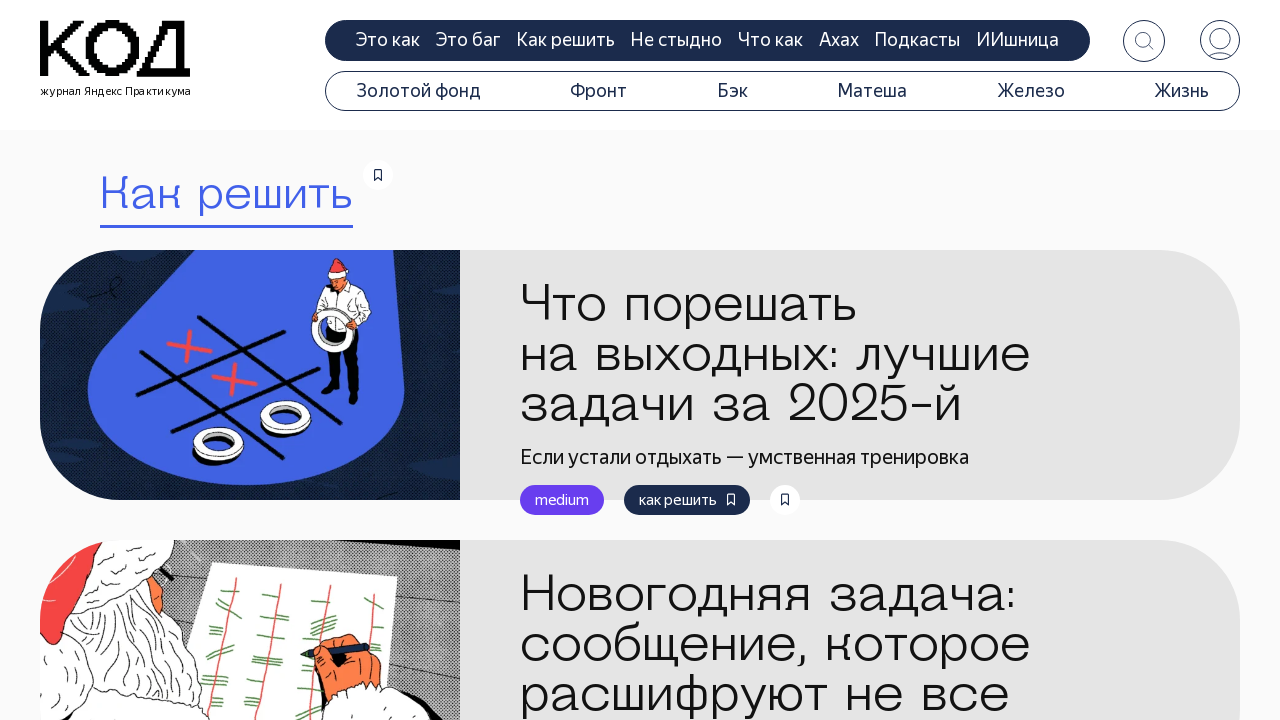